Tests JavaScript alert functionality by navigating to the JavaScript alerts page, triggering a prompt alert, entering text, and accepting it

Starting URL: https://the-internet.herokuapp.com/

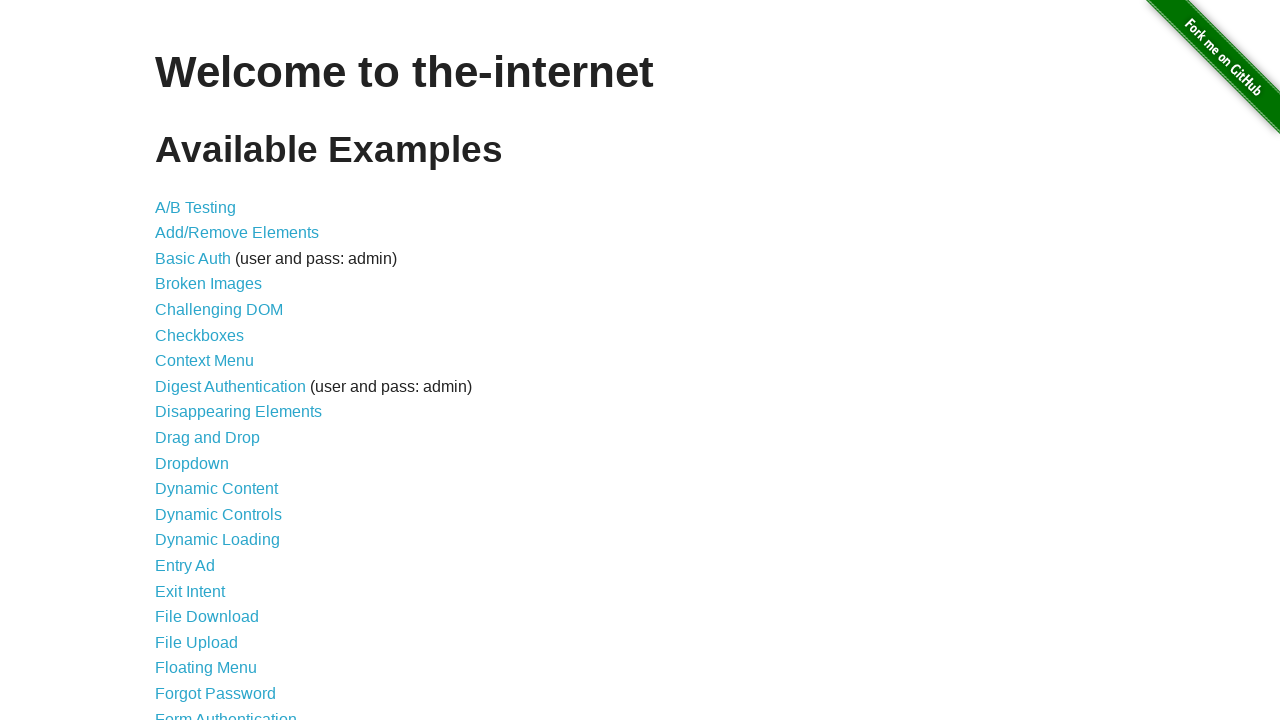

Clicked on JavaScript Alerts link at (214, 361) on xpath=//*[@id='content']/ul/li[29]/a
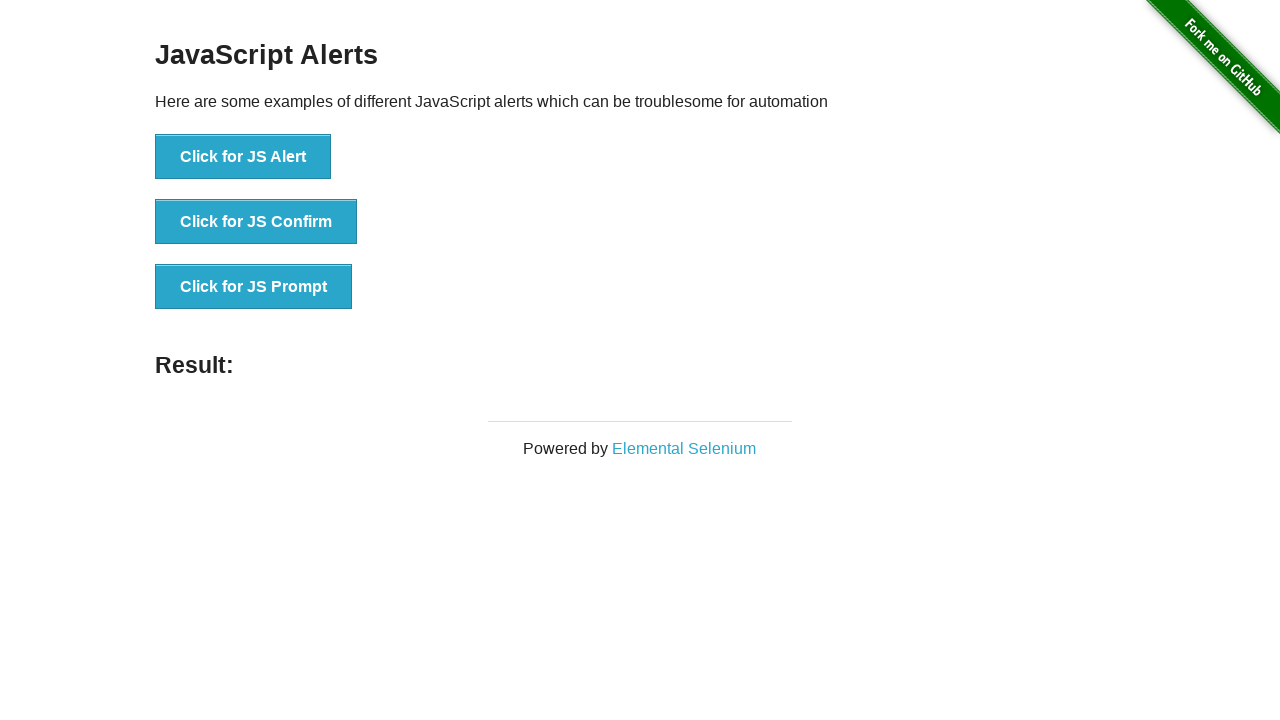

Waited for prompt button to load
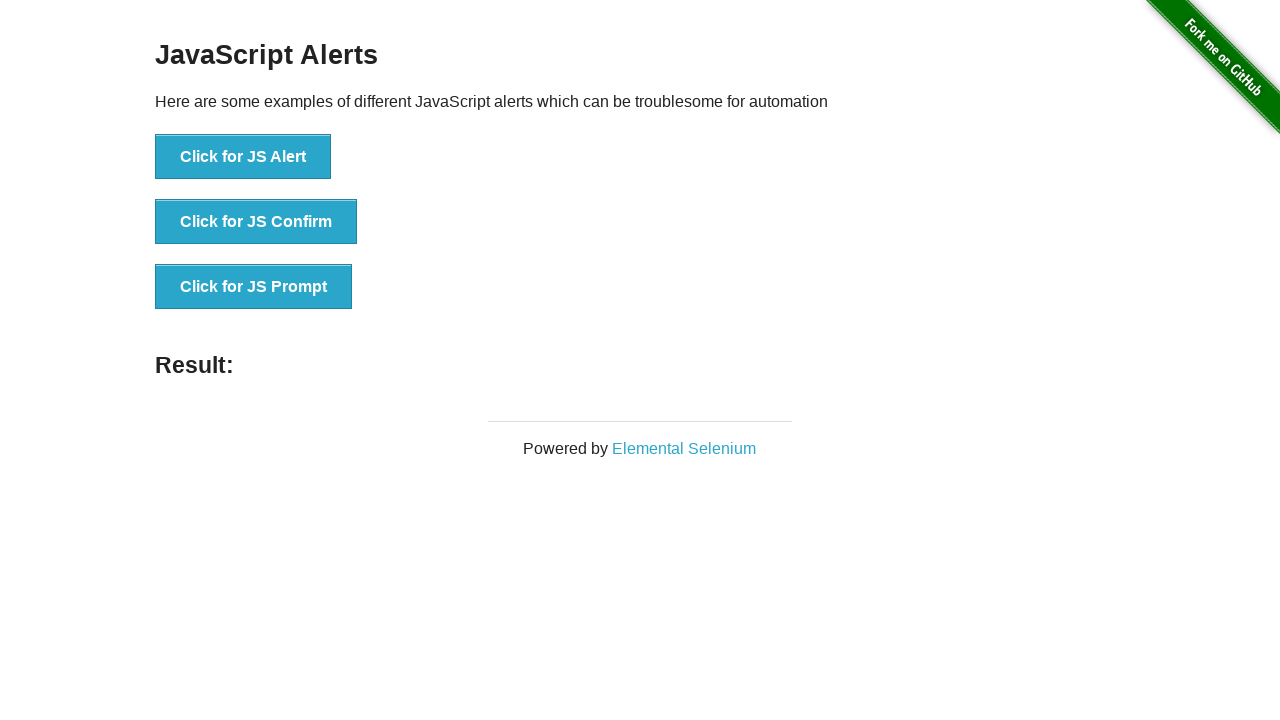

Clicked the prompt alert button at (254, 287) on xpath=//*[@id='content']/div/ul/li[3]/button
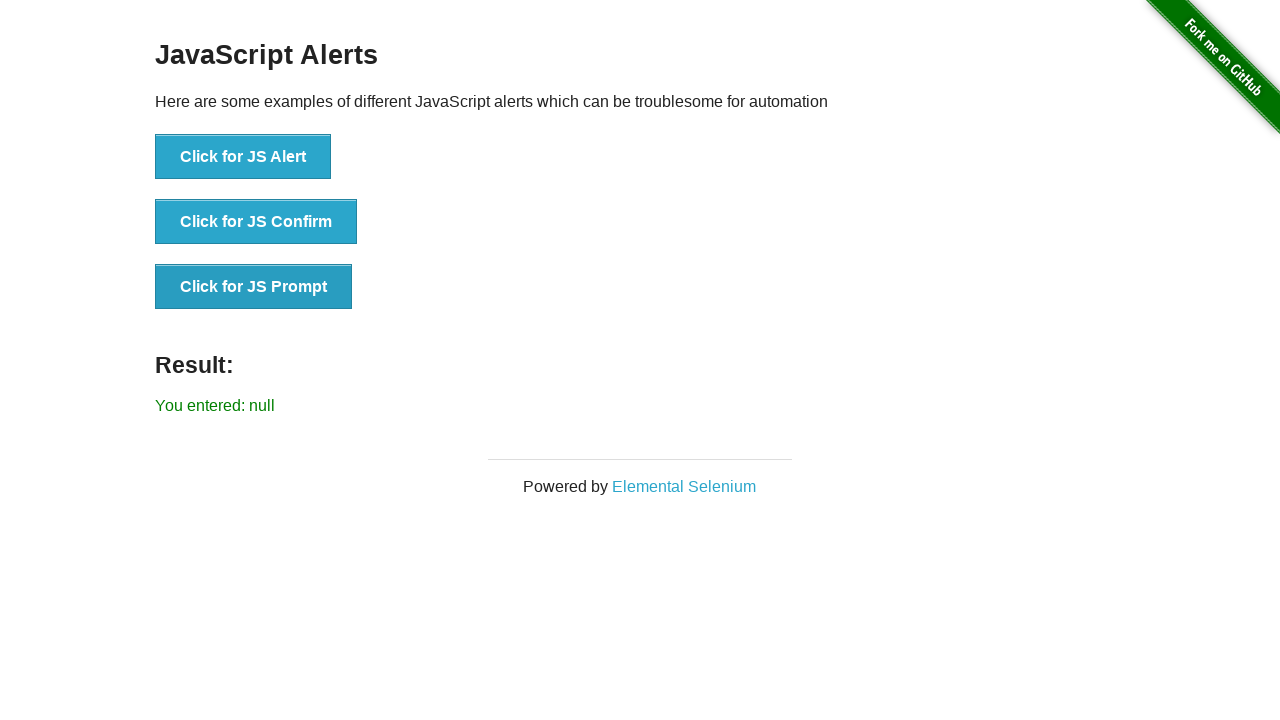

Accepted prompt alert with text 'Test'
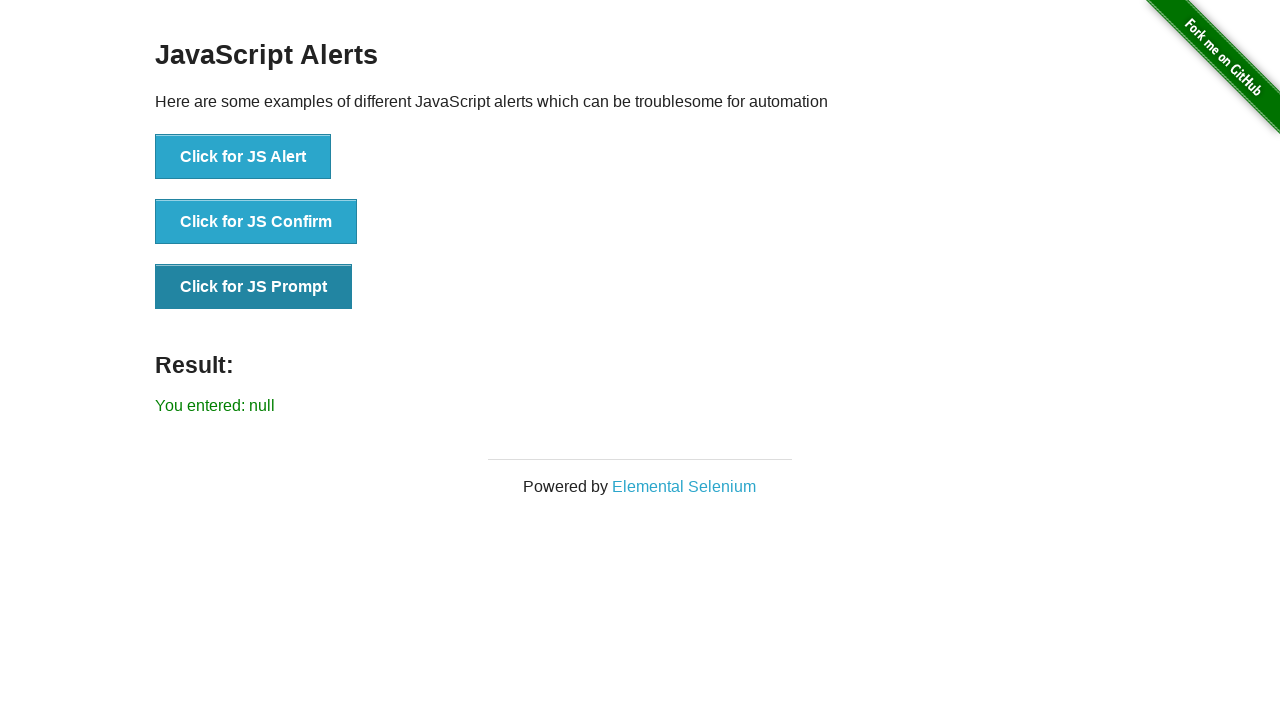

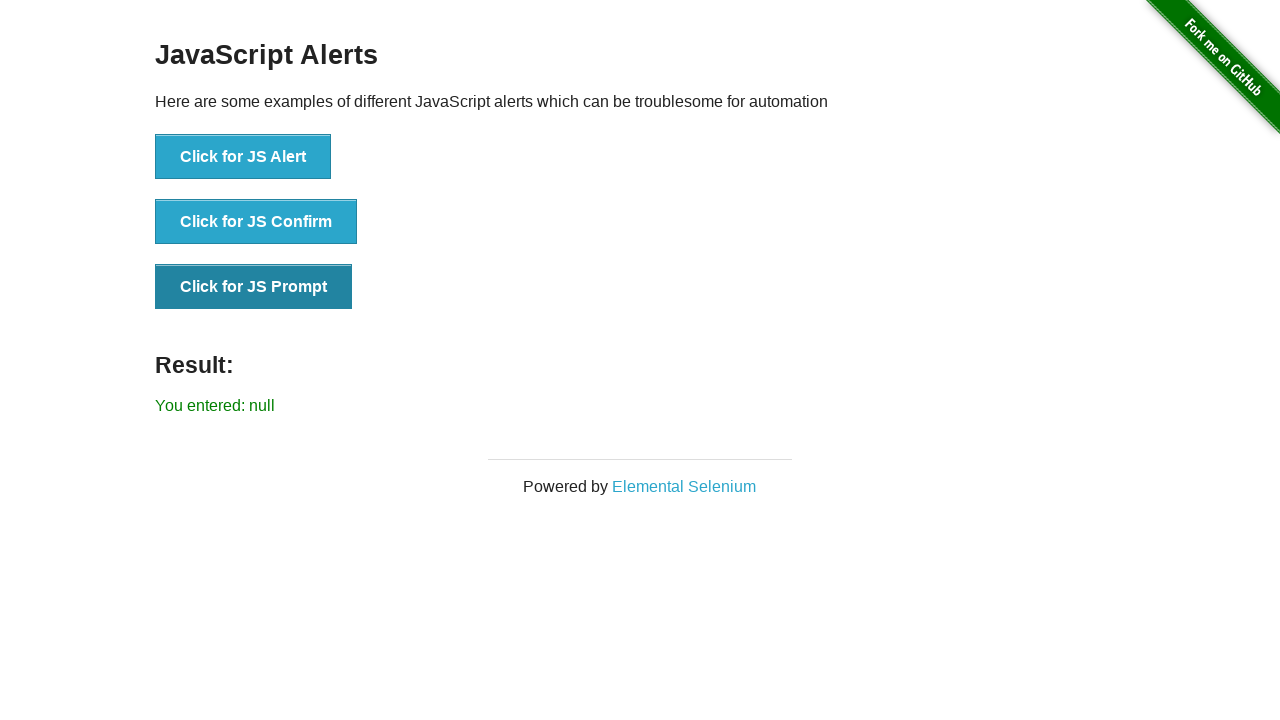